Tests filtering to show only completed items by clicking the Completed filter link.

Starting URL: https://demo.playwright.dev/todomvc

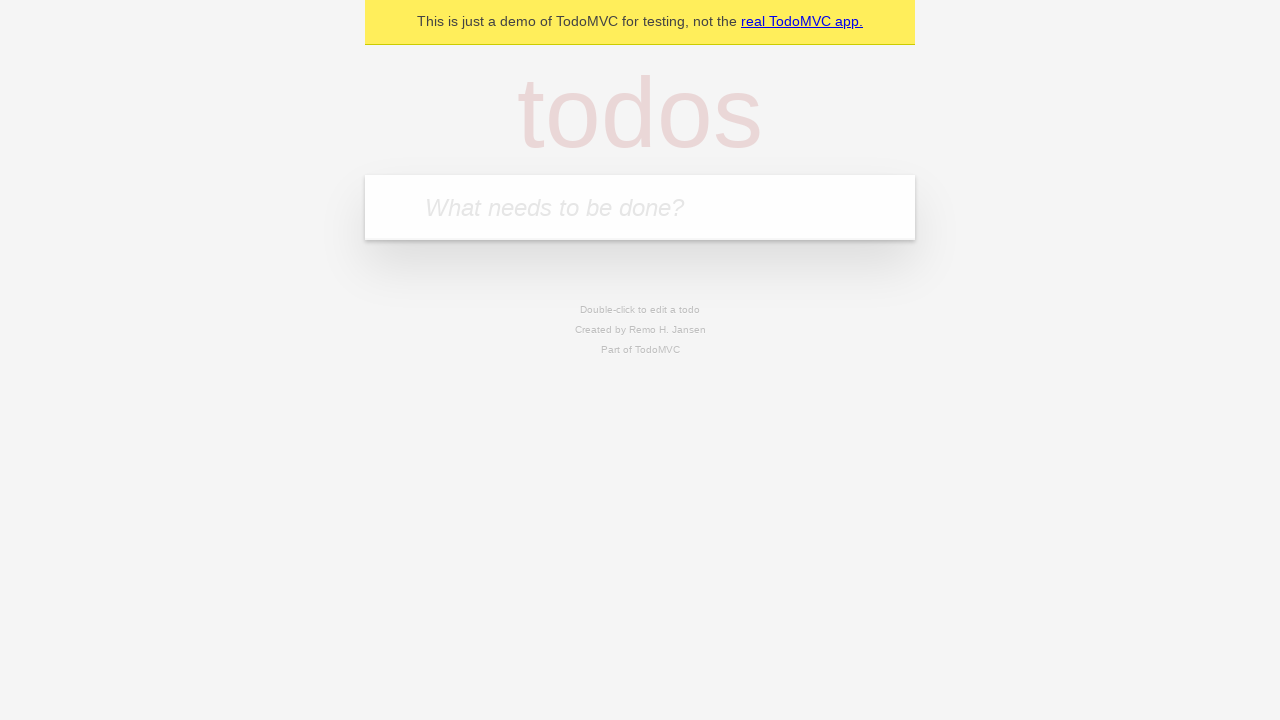

Filled todo input with 'buy some cheese' on internal:attr=[placeholder="What needs to be done?"i]
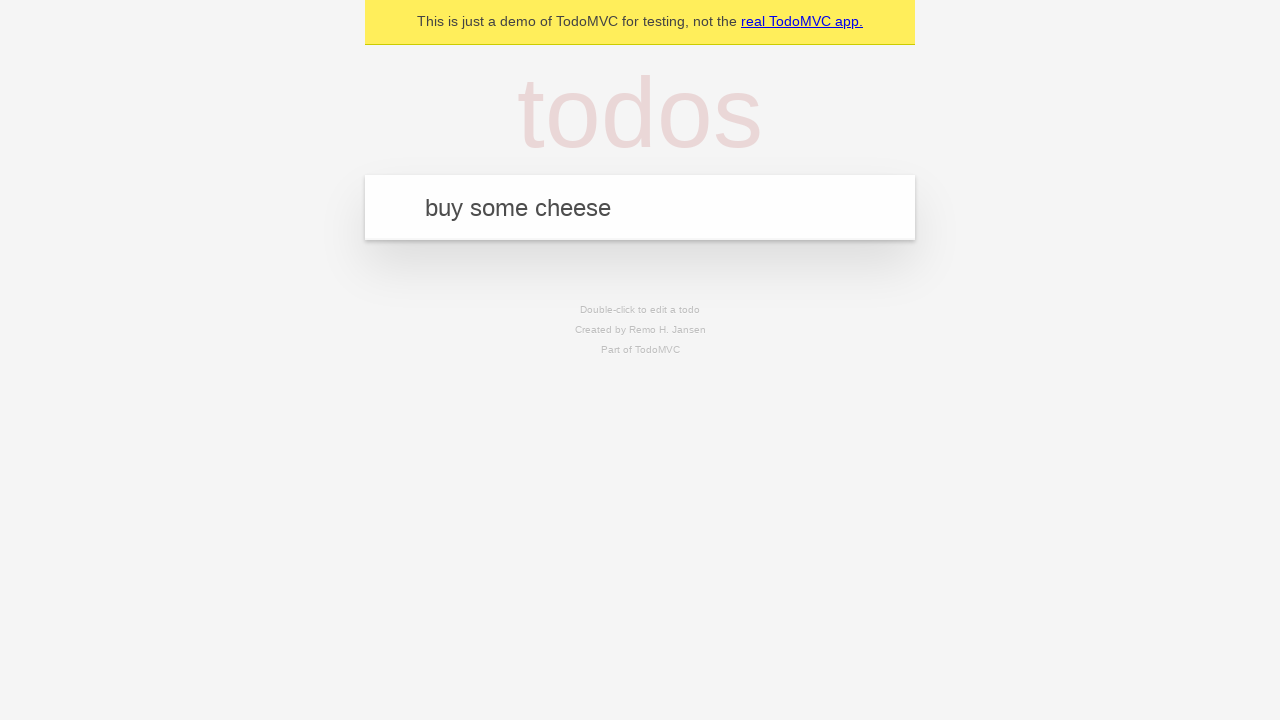

Pressed Enter to add first todo on internal:attr=[placeholder="What needs to be done?"i]
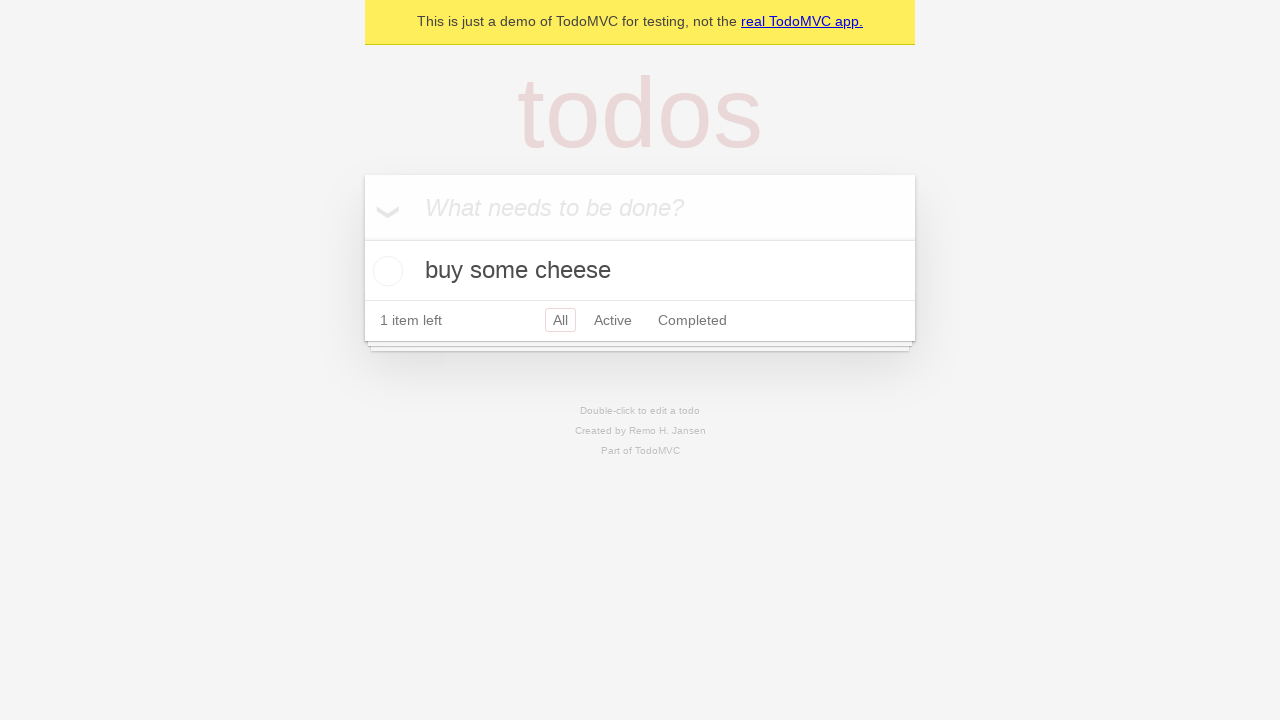

Filled todo input with 'feed the cat' on internal:attr=[placeholder="What needs to be done?"i]
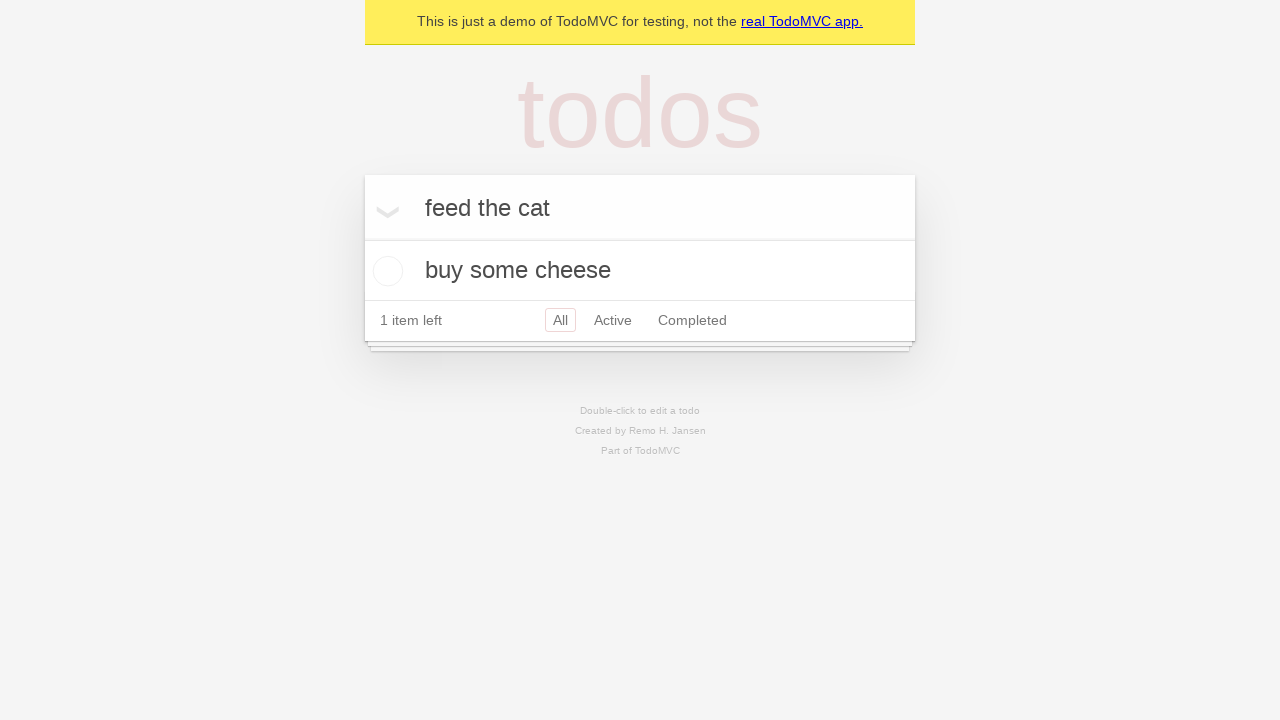

Pressed Enter to add second todo on internal:attr=[placeholder="What needs to be done?"i]
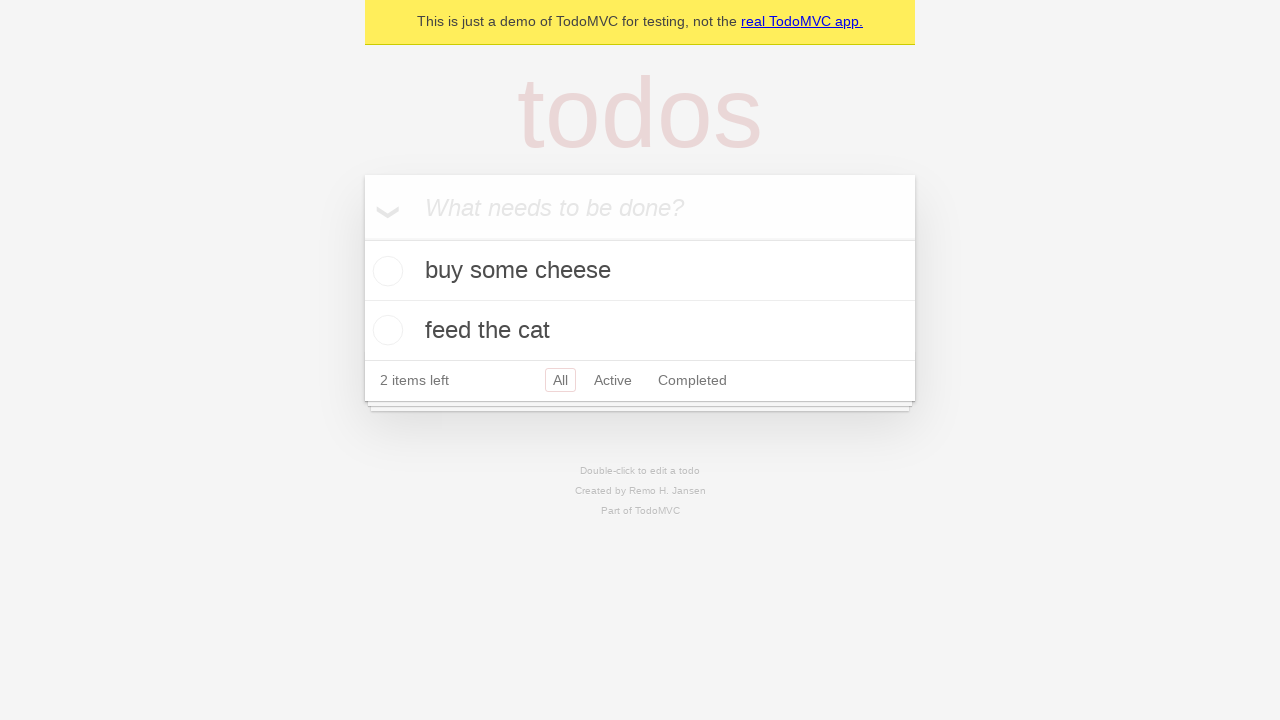

Filled todo input with 'book a doctors appointment' on internal:attr=[placeholder="What needs to be done?"i]
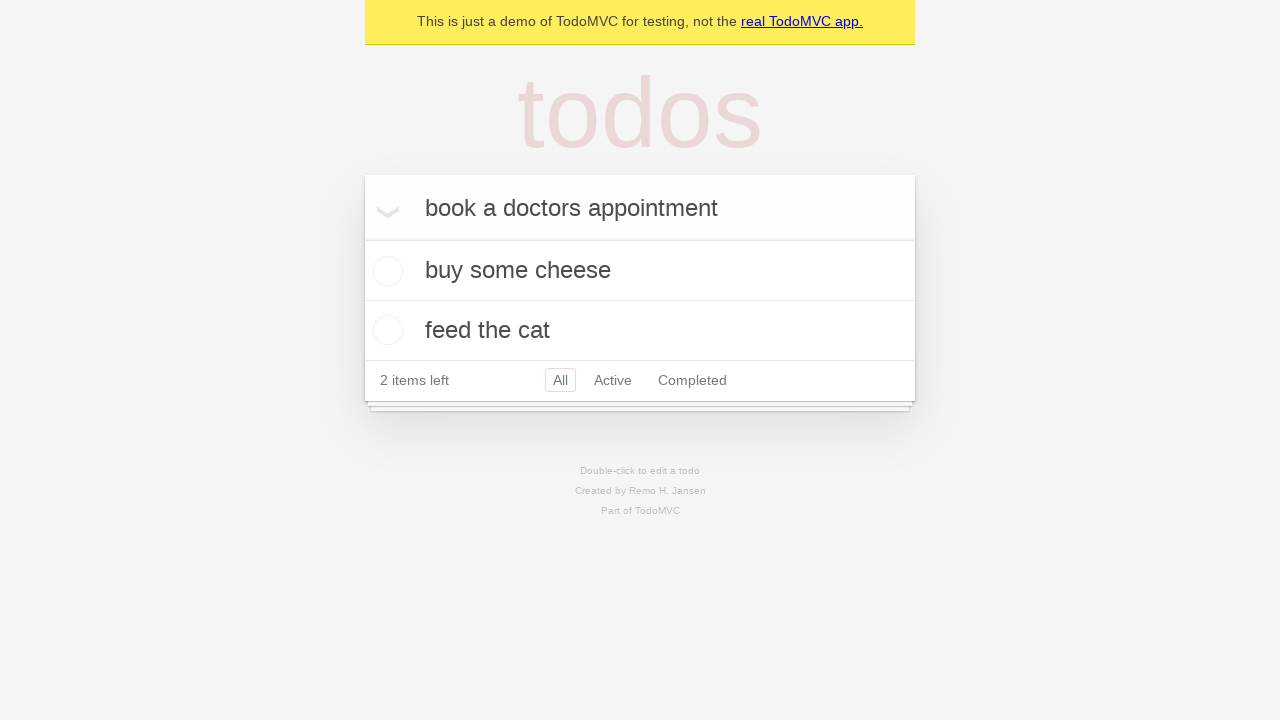

Pressed Enter to add third todo on internal:attr=[placeholder="What needs to be done?"i]
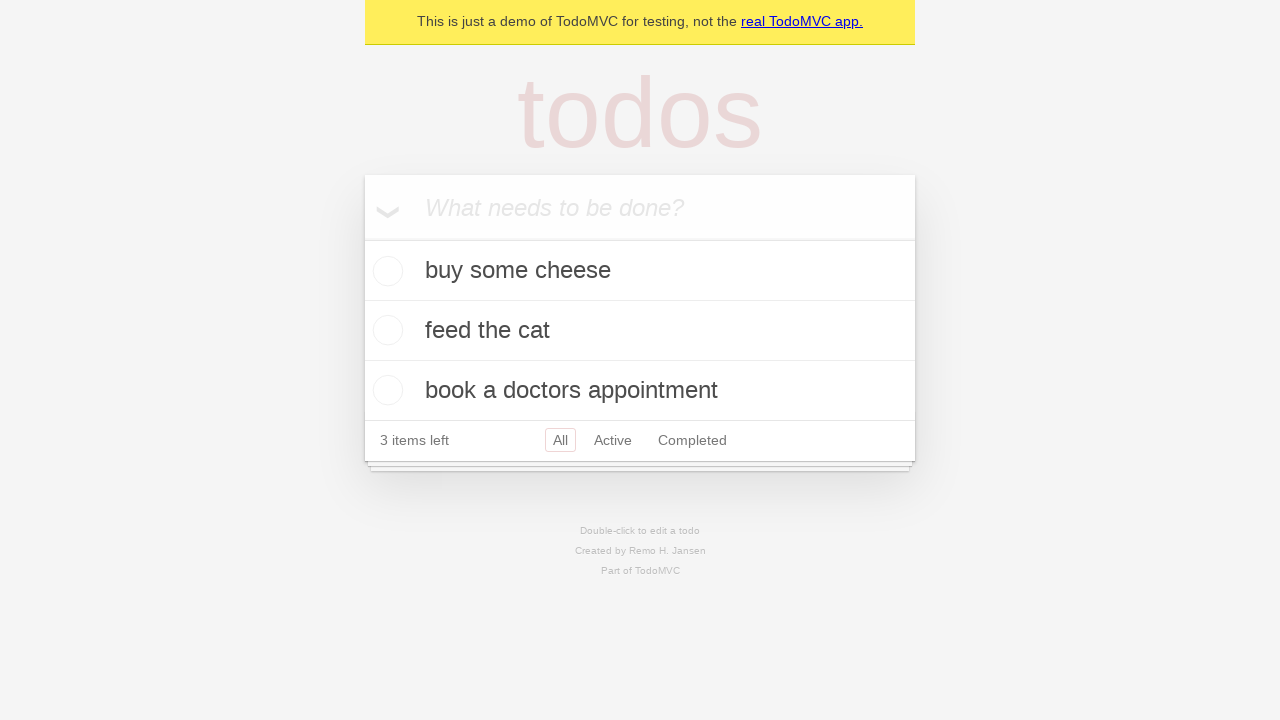

Checked the second todo item 'feed the cat' at (385, 330) on internal:testid=[data-testid="todo-item"s] >> nth=1 >> internal:role=checkbox
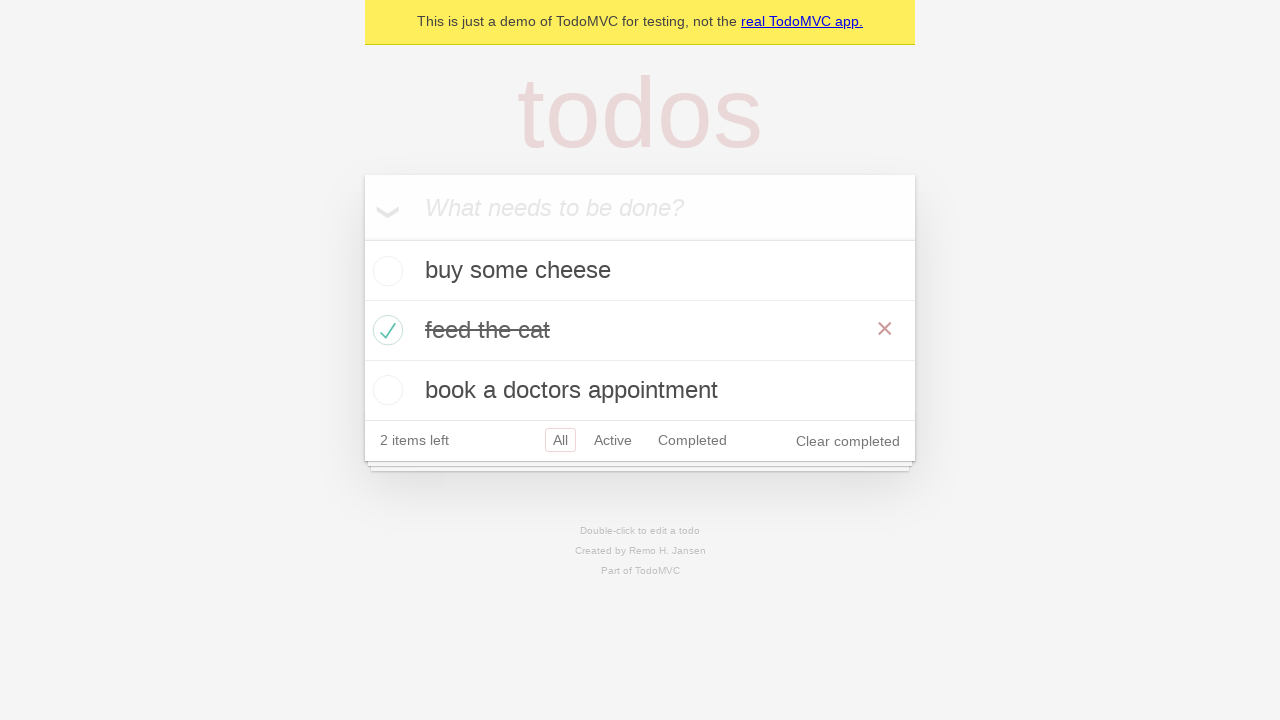

Clicked Completed filter link to display only completed items at (692, 440) on internal:role=link[name="Completed"i]
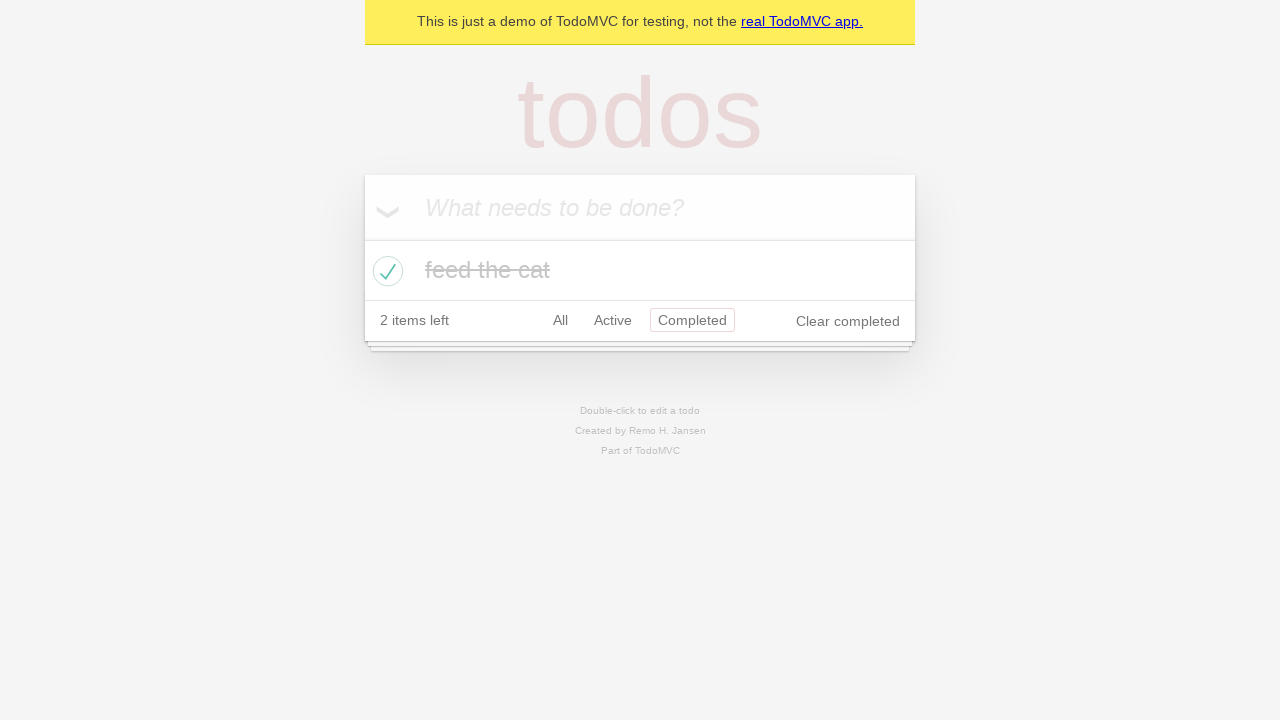

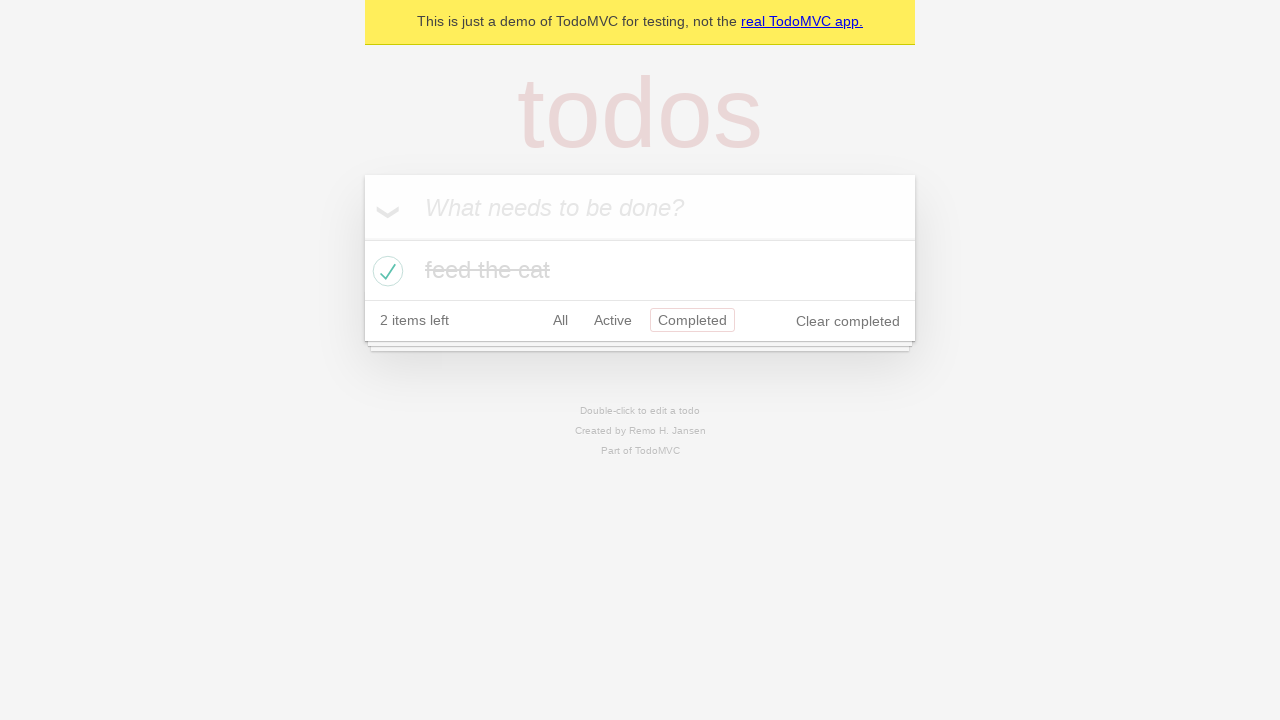